Tests JavaScript execution capabilities by clicking a link and filling a form field using JavaScript evaluation on a test page

Starting URL: https://testeroprogramowania.github.io/selenium/

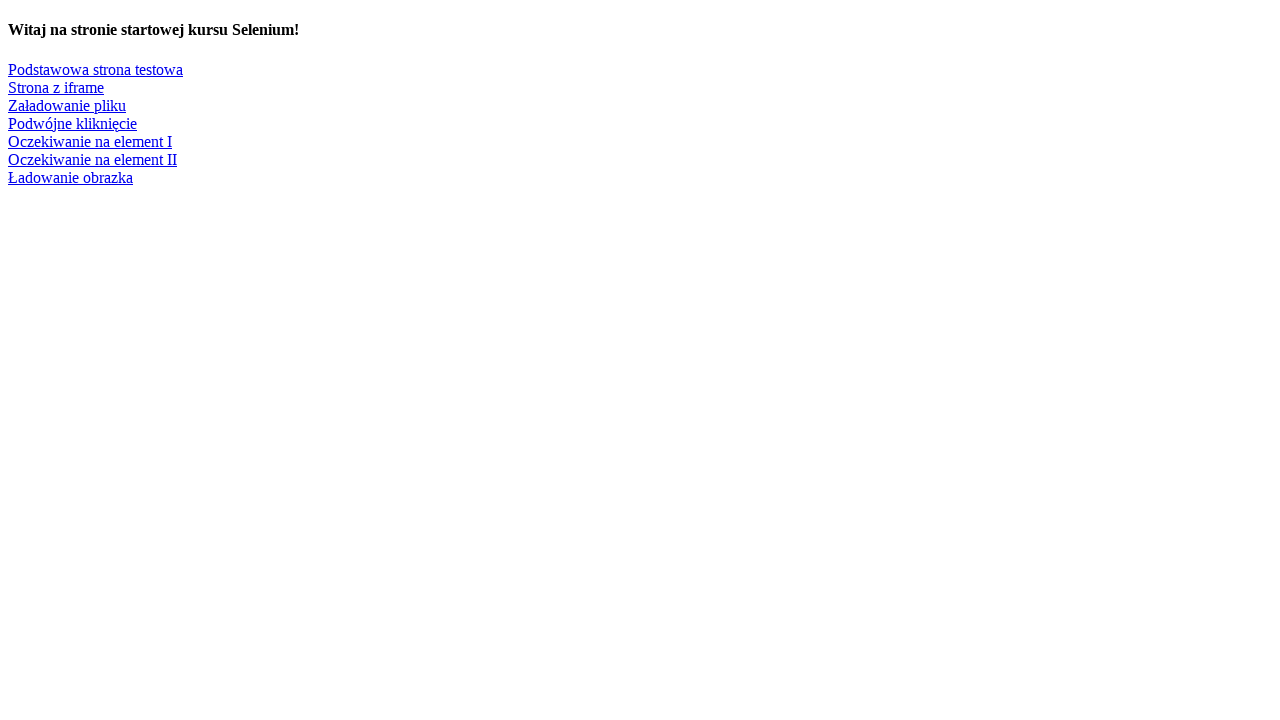

Clicked 'Podstawowa strona testowa' link using JavaScript
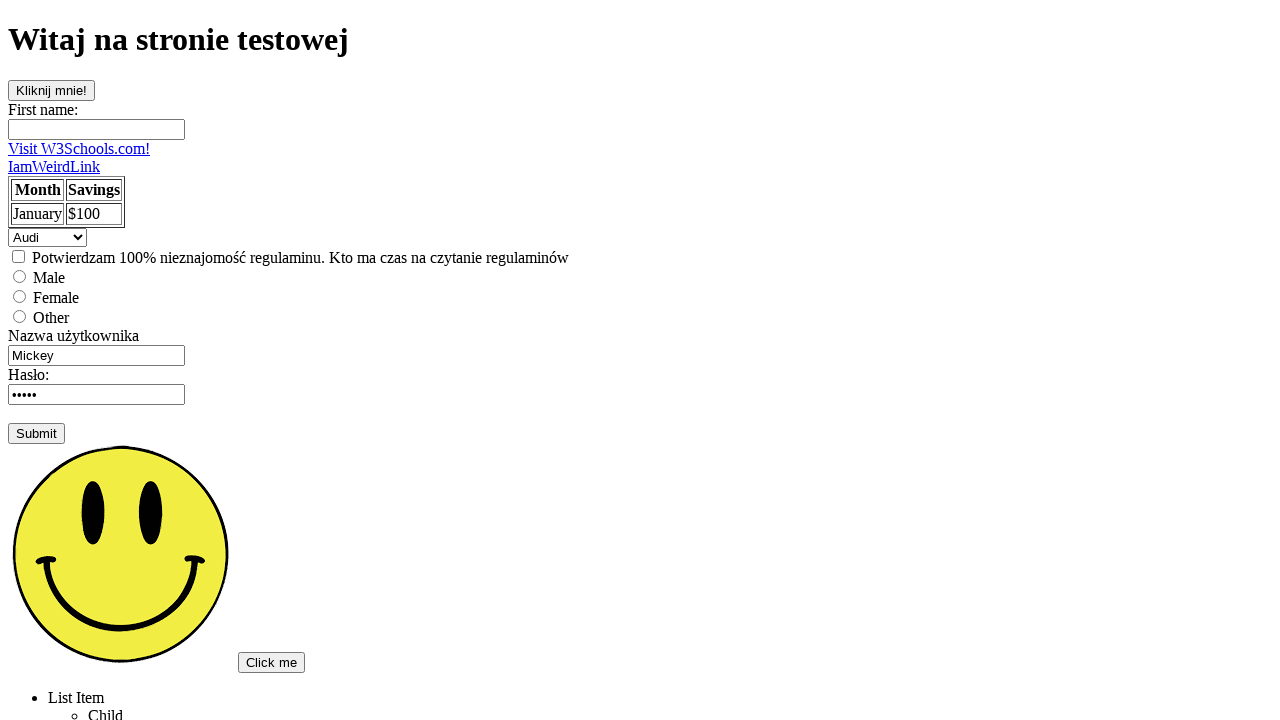

Page navigation completed and DOM content loaded
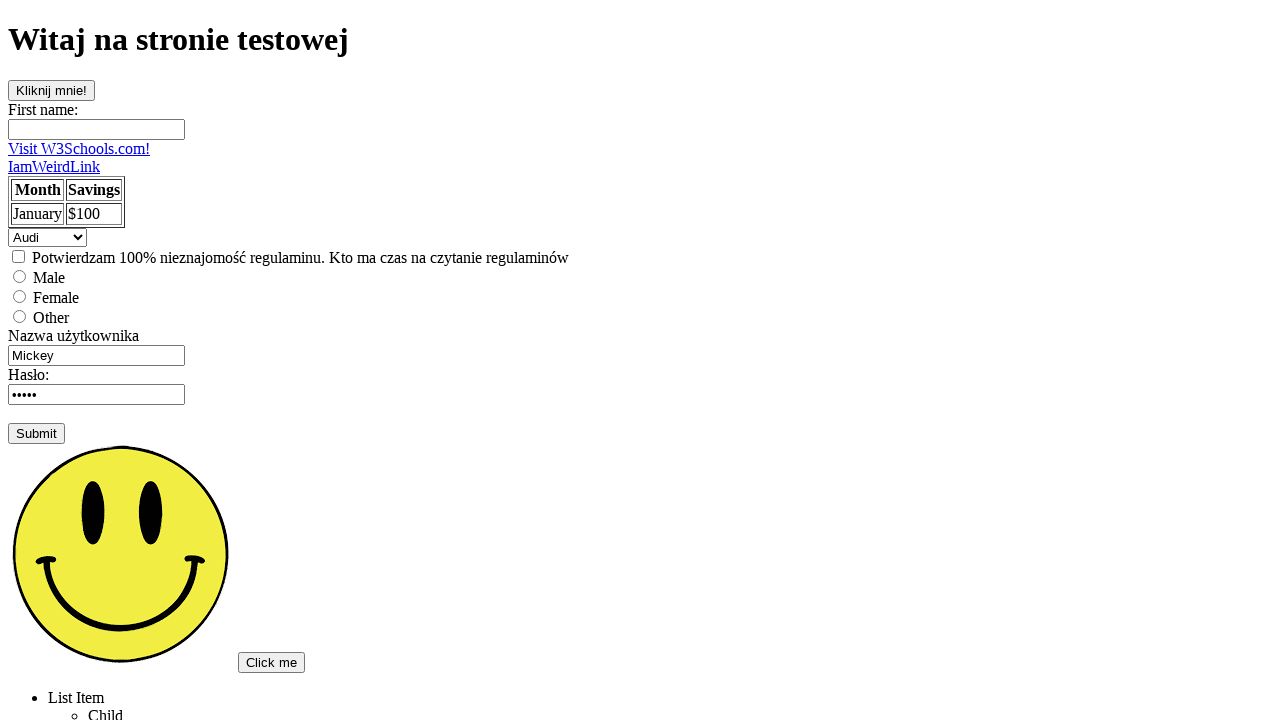

Filled first name field with 'Bartek' using JavaScript setAttribute
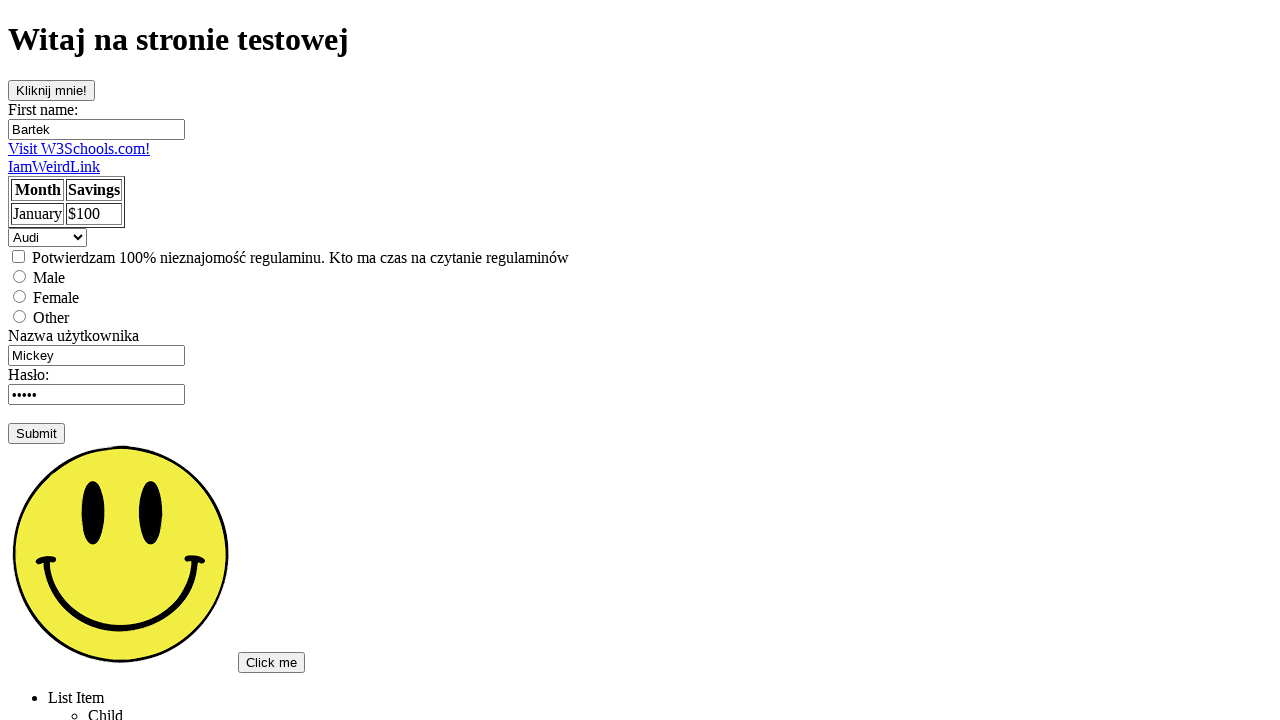

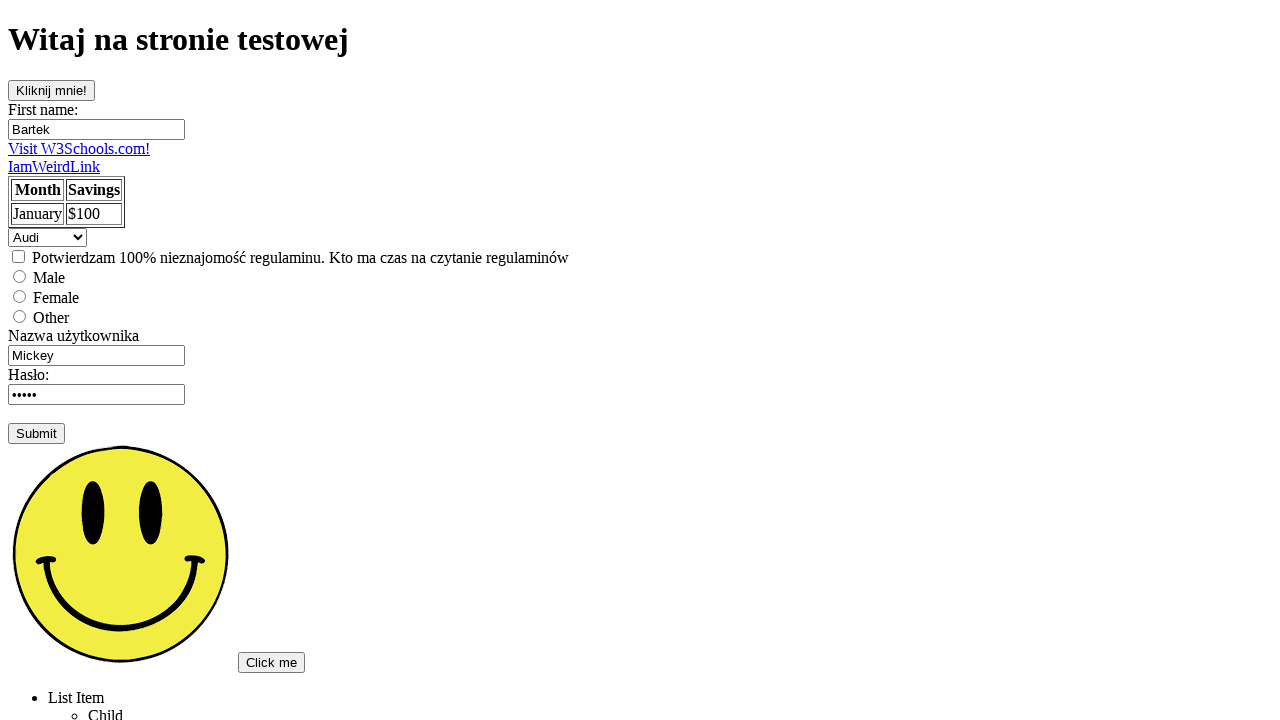